Tests the JavaScript alert button functionality by clicking it and verifying the alert message appears

Starting URL: http://automationbykrishna.com/#

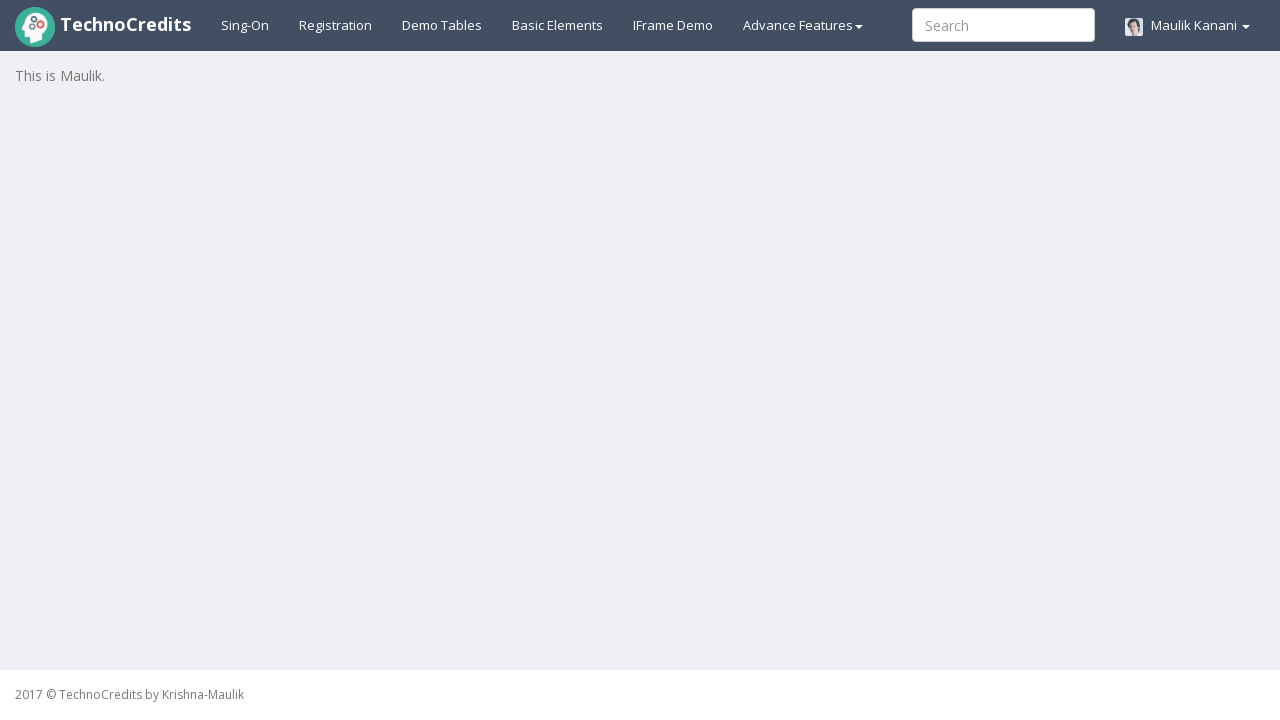

Clicked on Basic Elements link at (558, 25) on a#basicelements
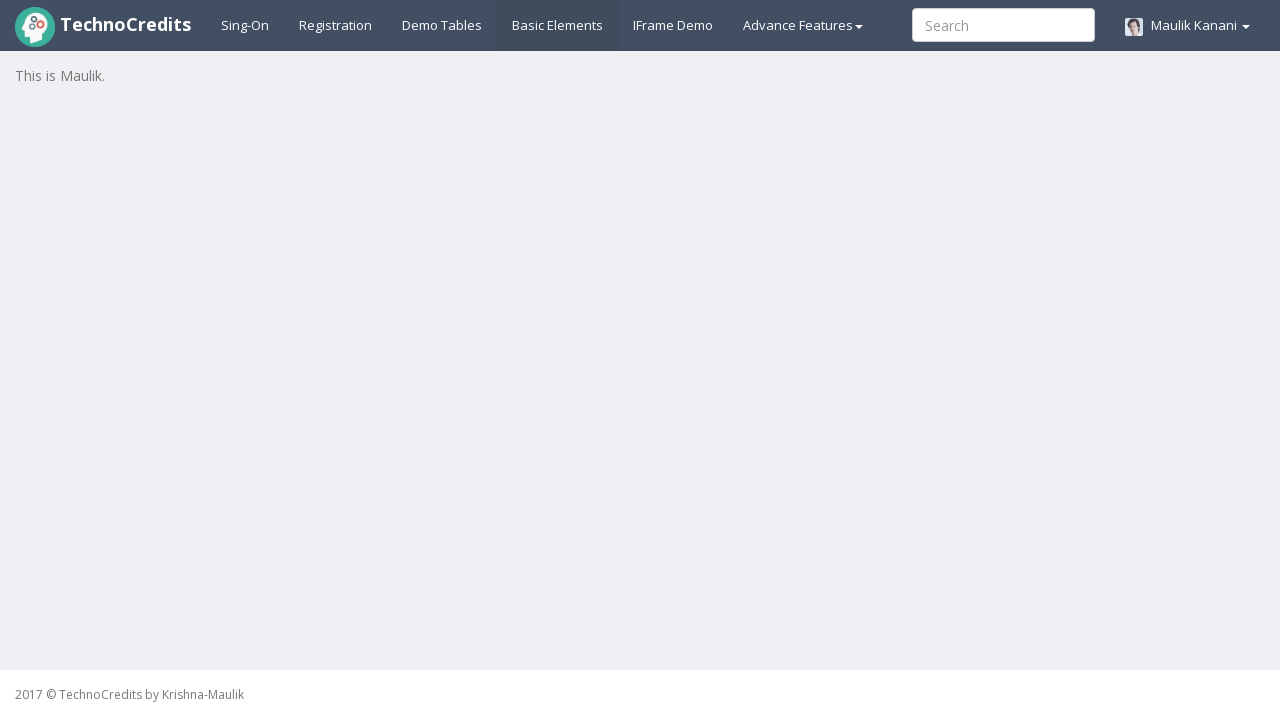

Located alert button element
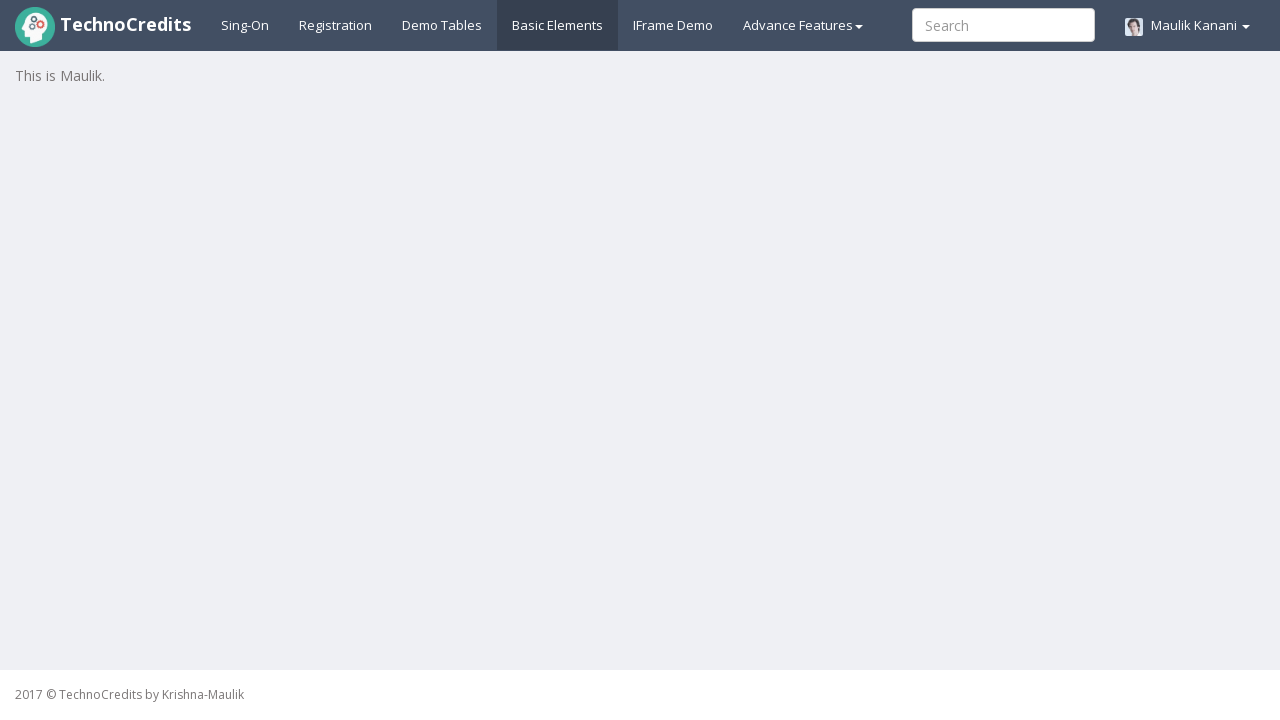

Scrolled alert button into view
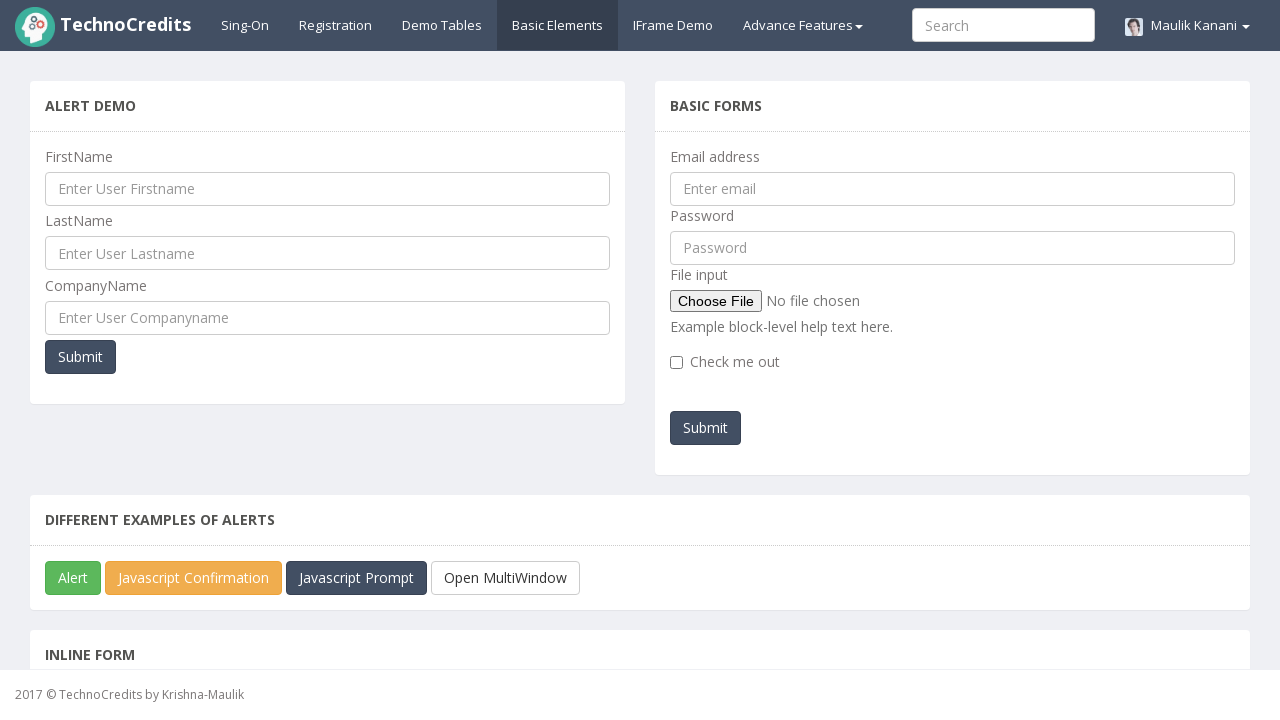

Clicked JavaScript alert button at (73, 578) on button[onclick='callJavaScriptAlert()']
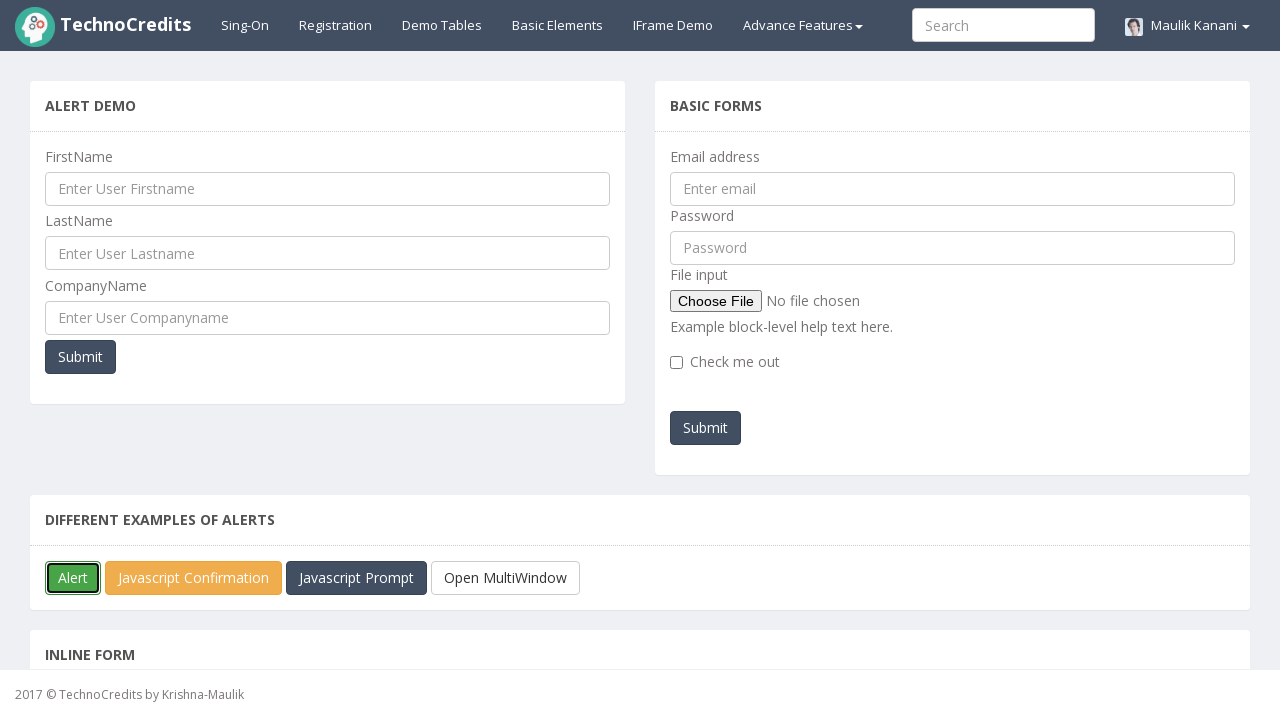

Alert dialog appeared and was accepted
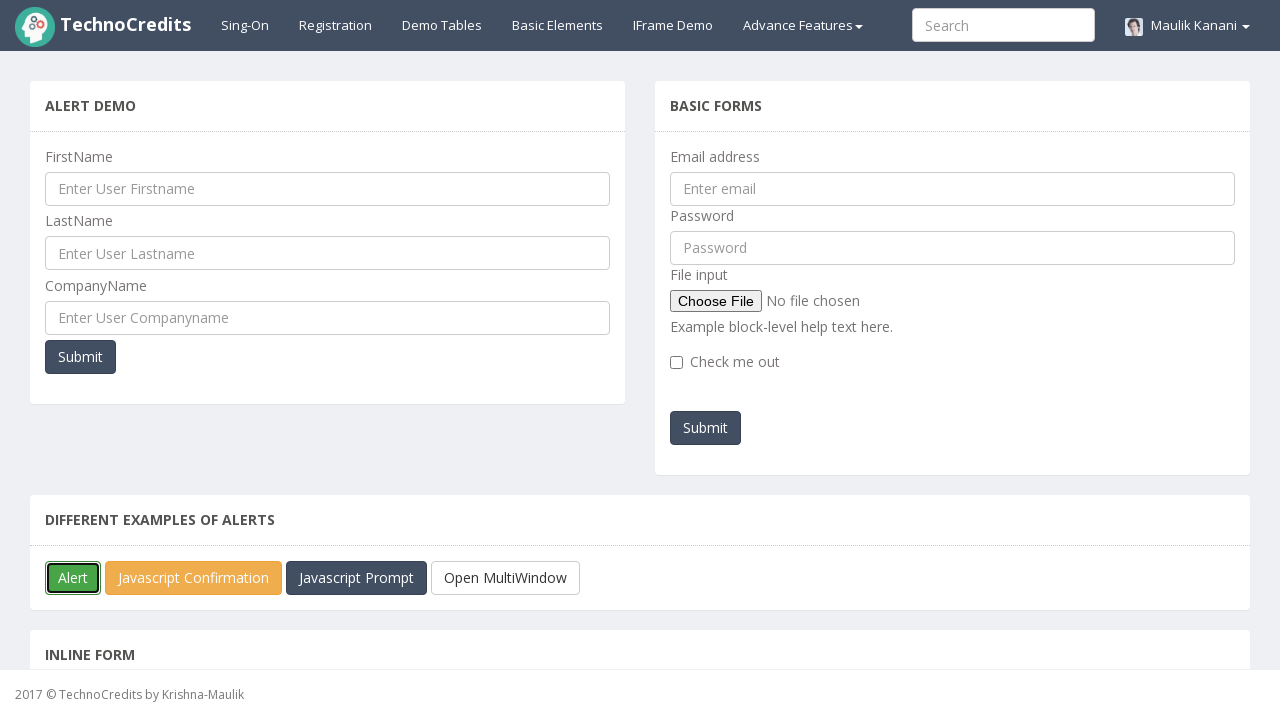

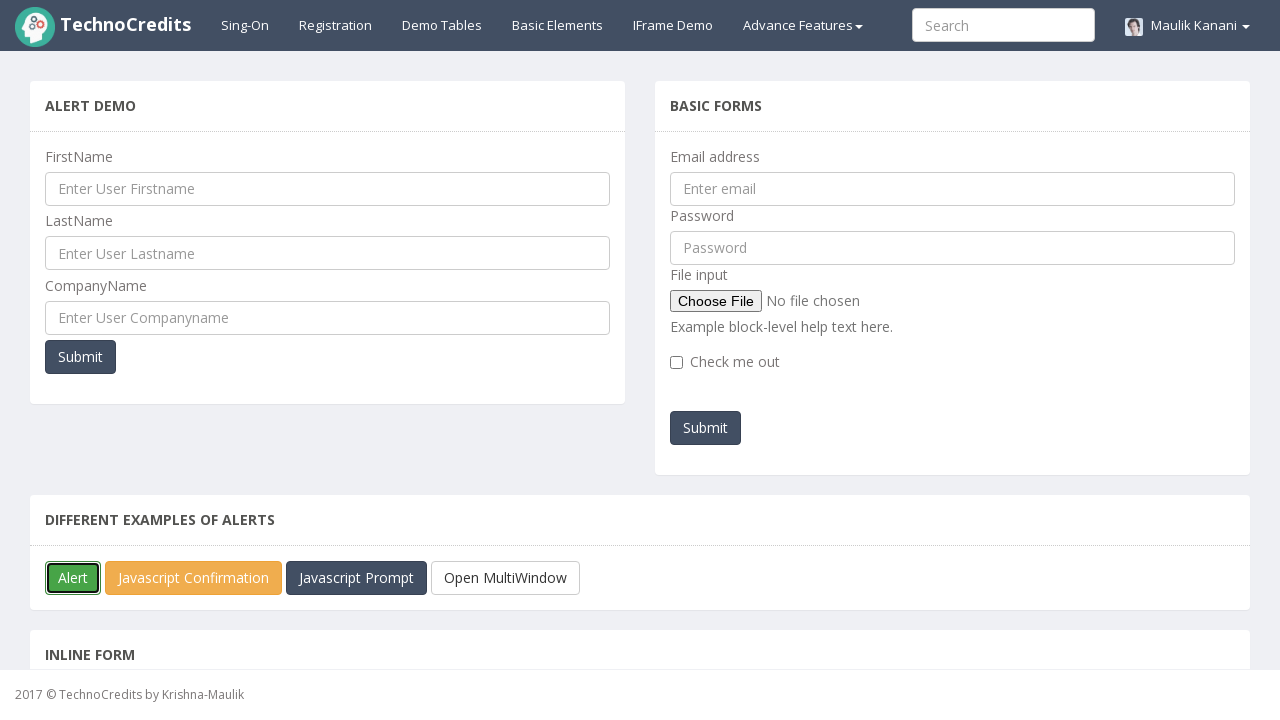